Tests the Slider widget by clicking on it

Starting URL: https://demoqa.com/widgets

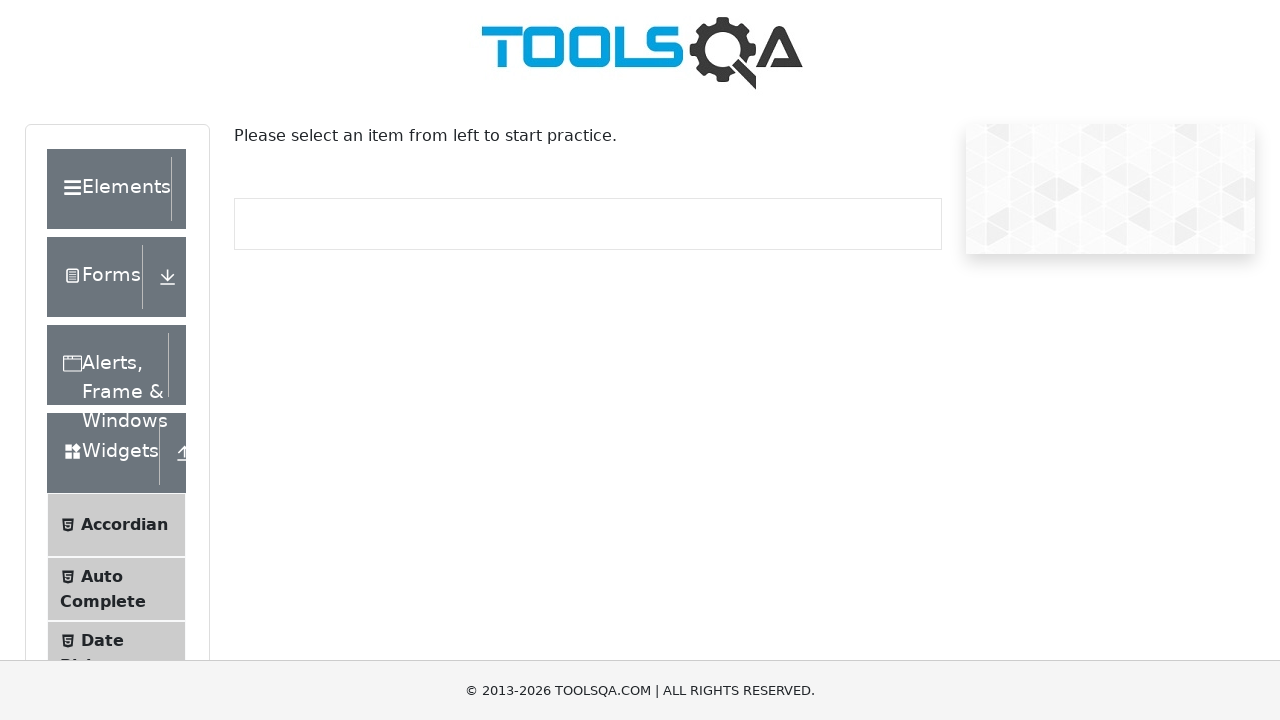

Clicked on Slider menu item at (116, 360) on li:has-text("Slider")
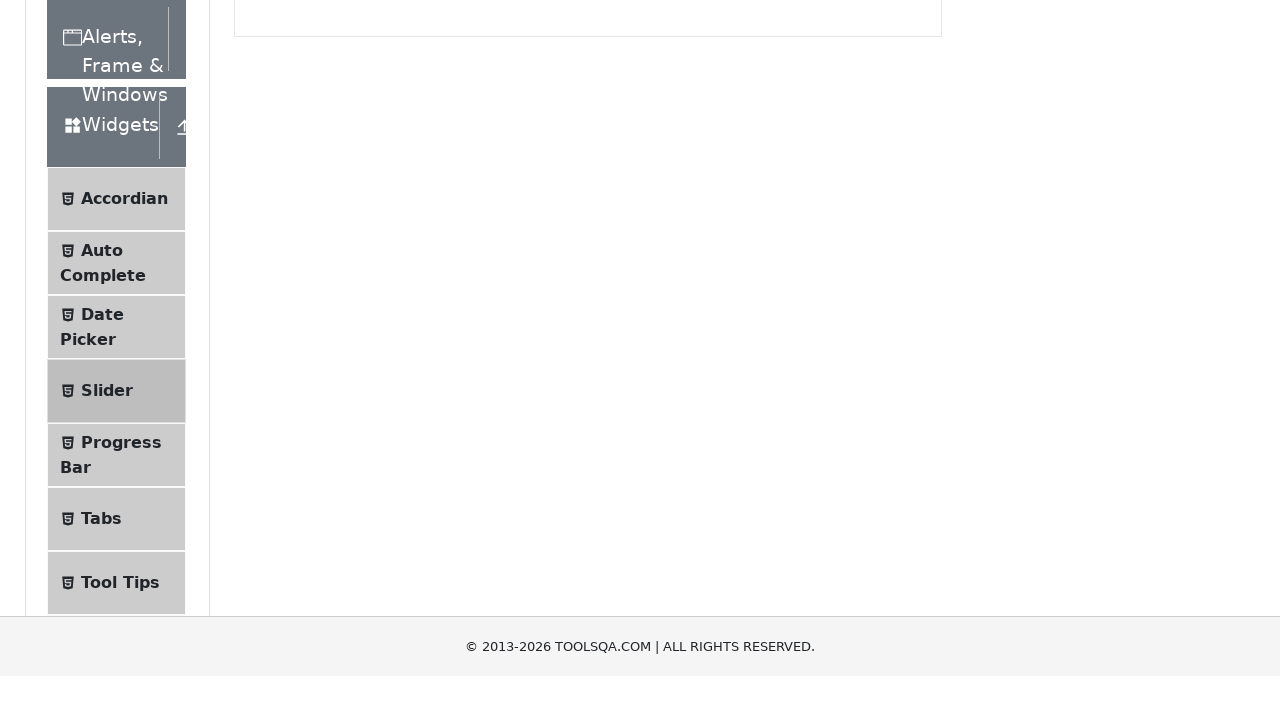

Slider widget loaded and became visible
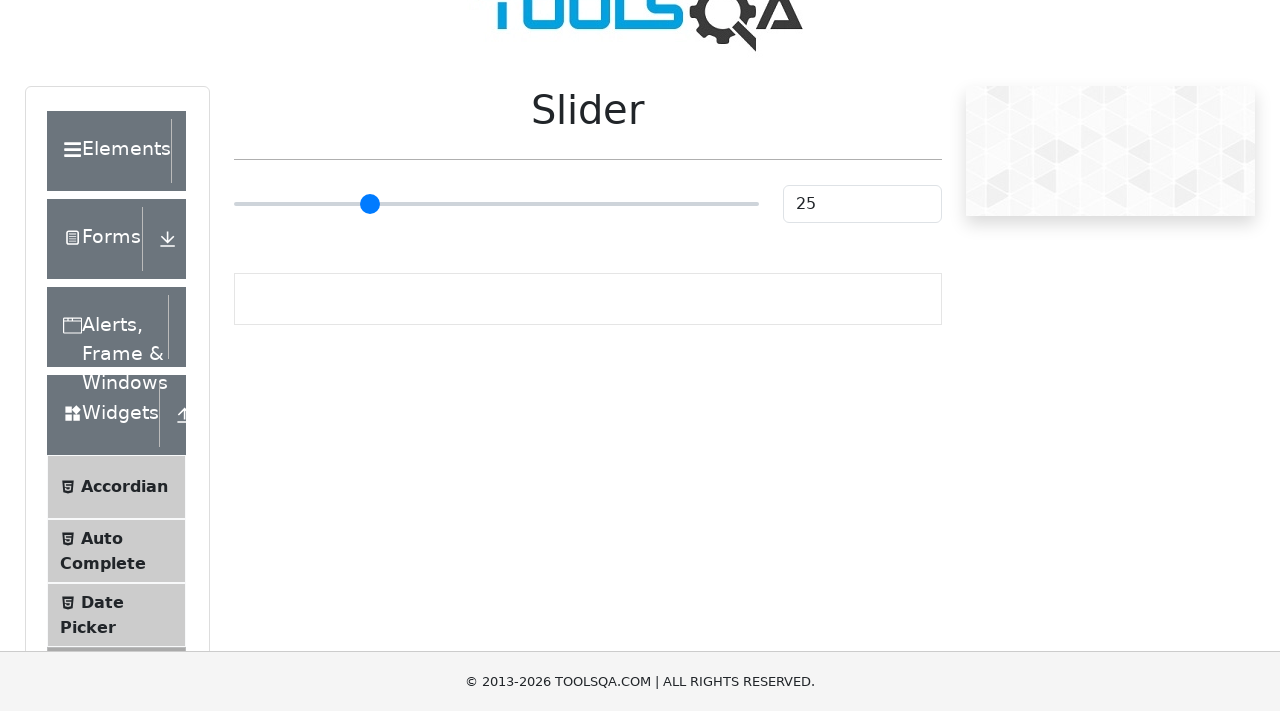

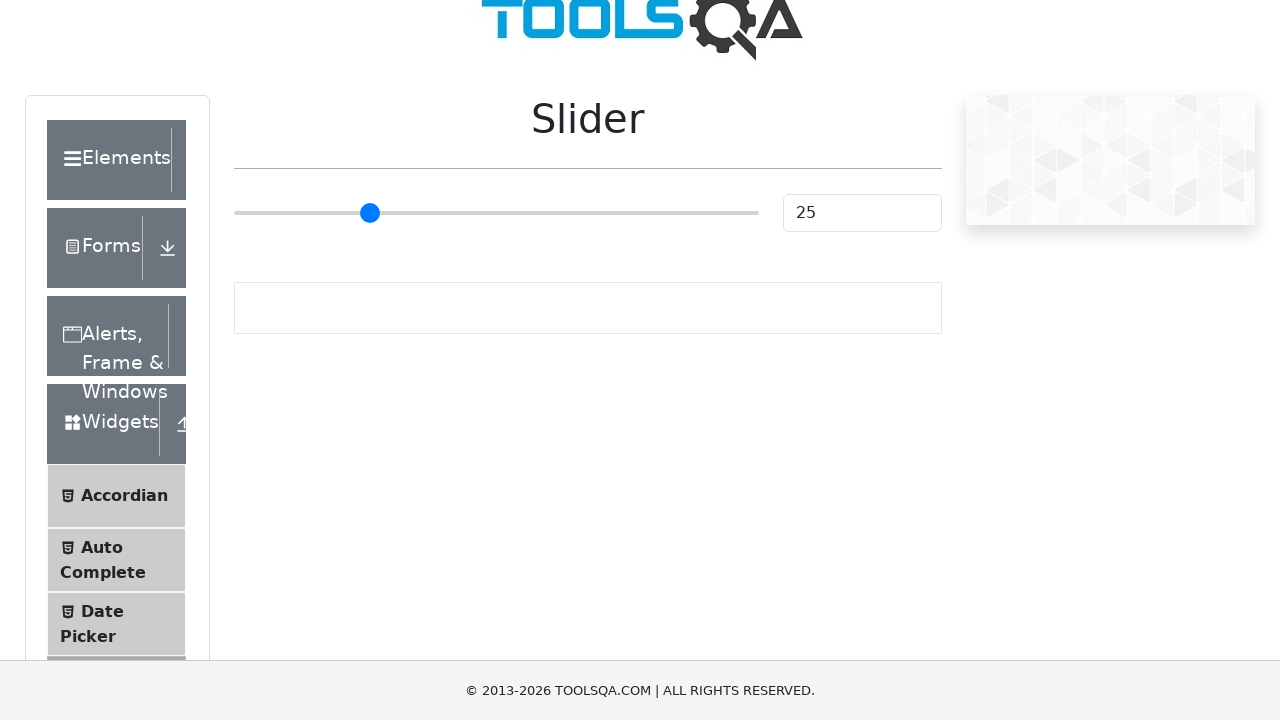